Navigates to a product catalog page, scrolls through the listings, and clicks "show more" button to load additional products

Starting URL: https://www.dns-shop.ru/catalog/17a8aa1c16404e77/wi-fi-routery/?order=6&stock=now-today-tomorrow-later-out_of_stock

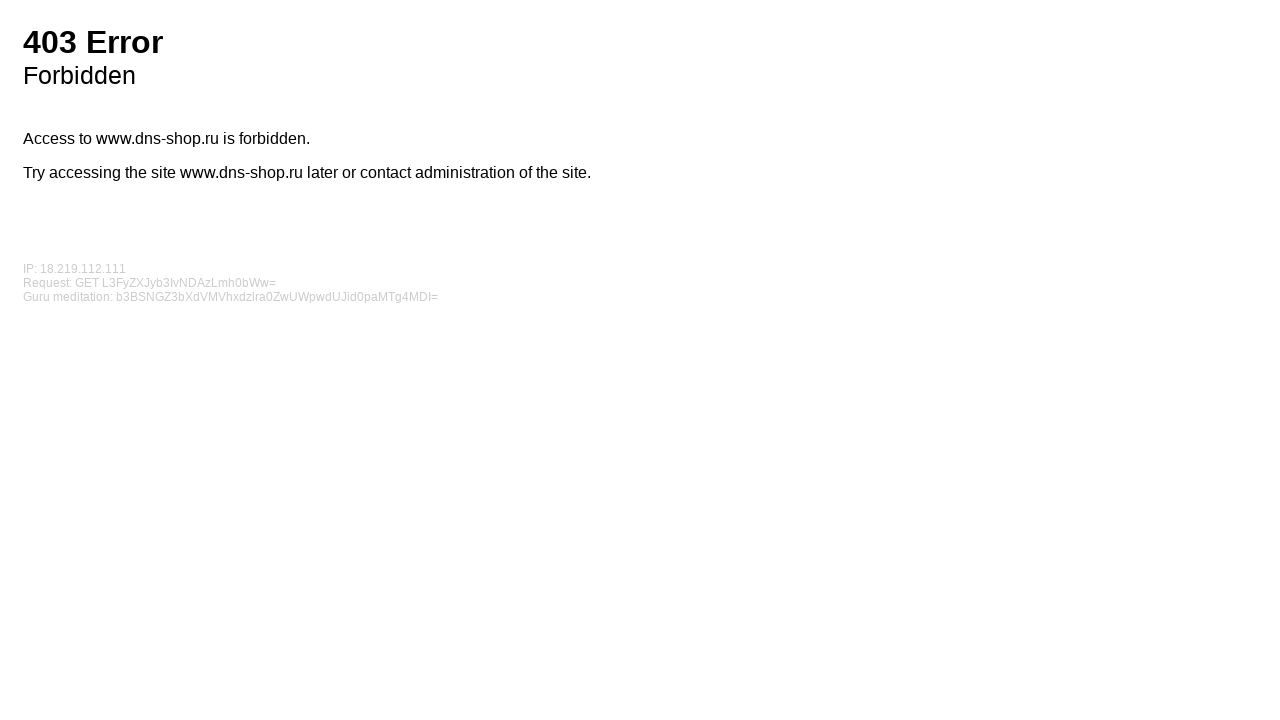

Navigated to DNS Shop Wi-Fi routers catalog page
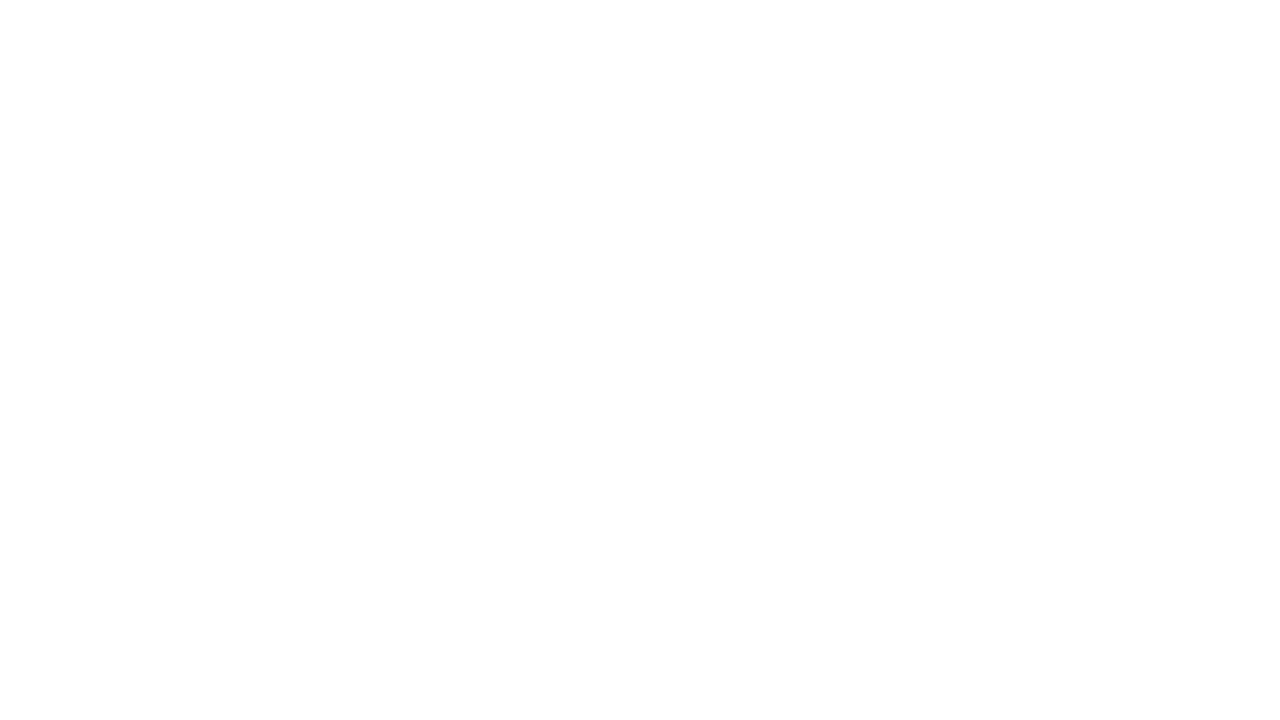

Scrolled to bottom of page
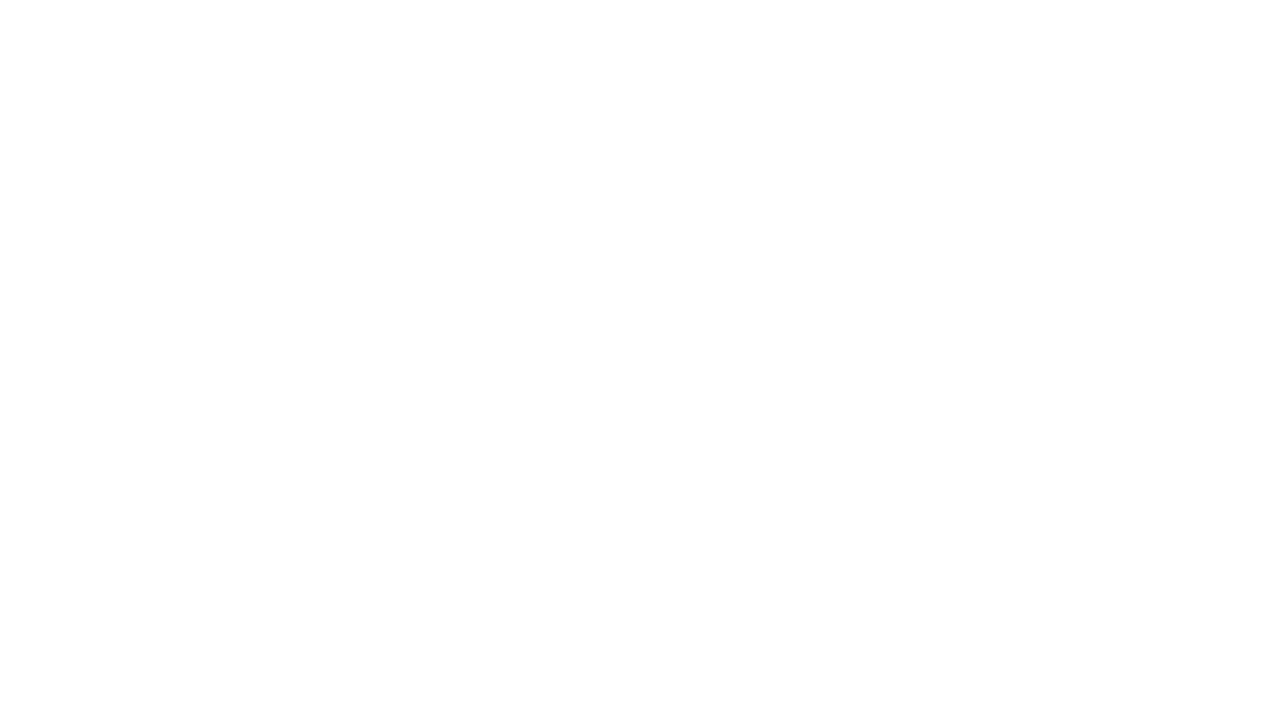

Waited 2 seconds for content to load
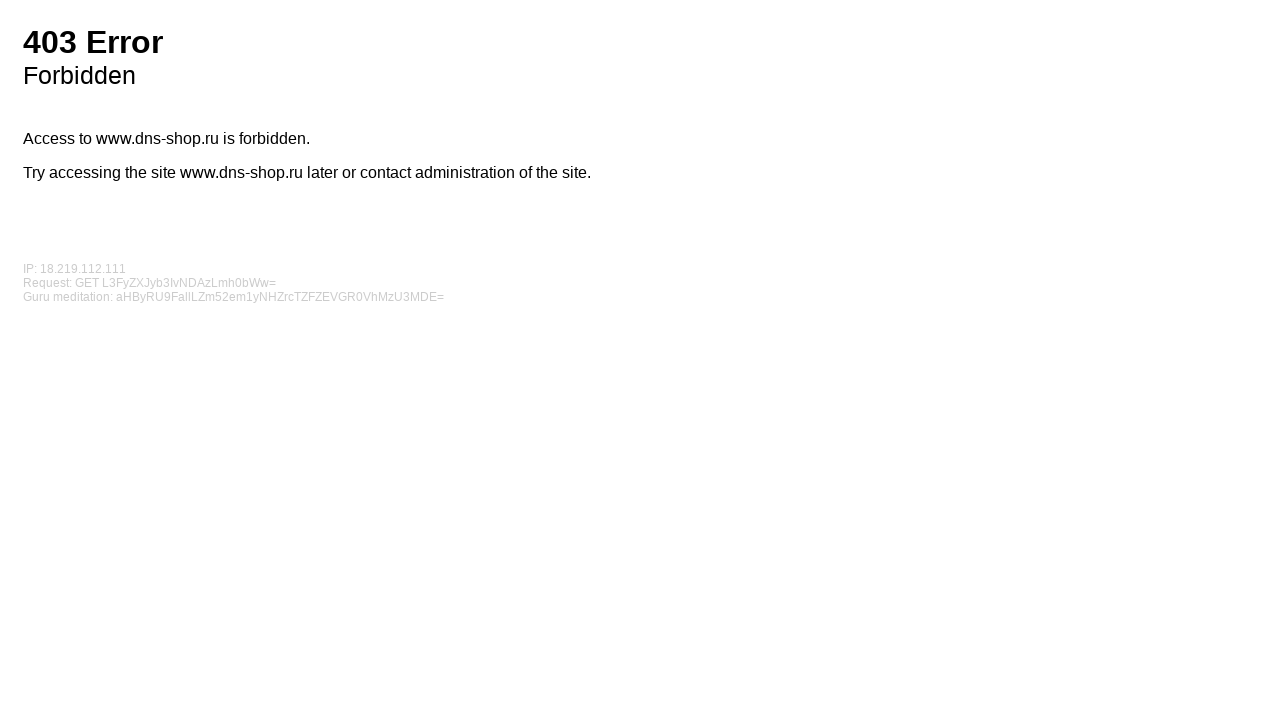

No more 'show more' button found - all products loaded
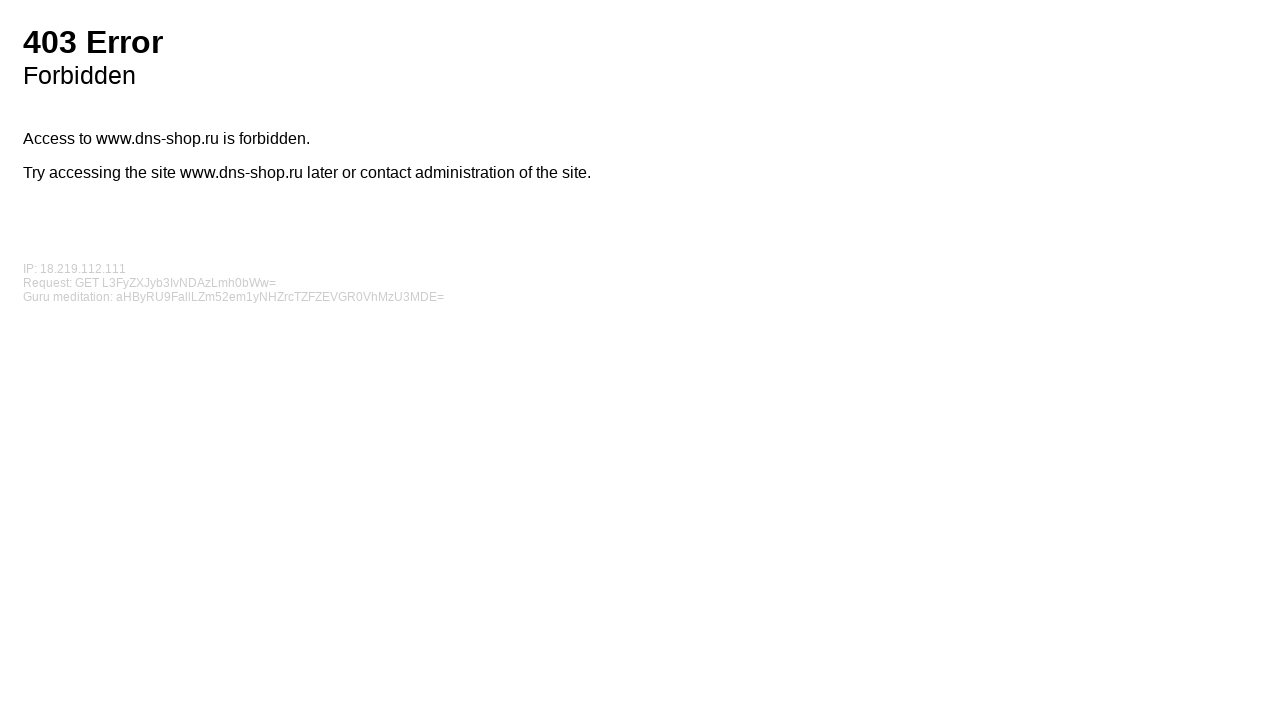

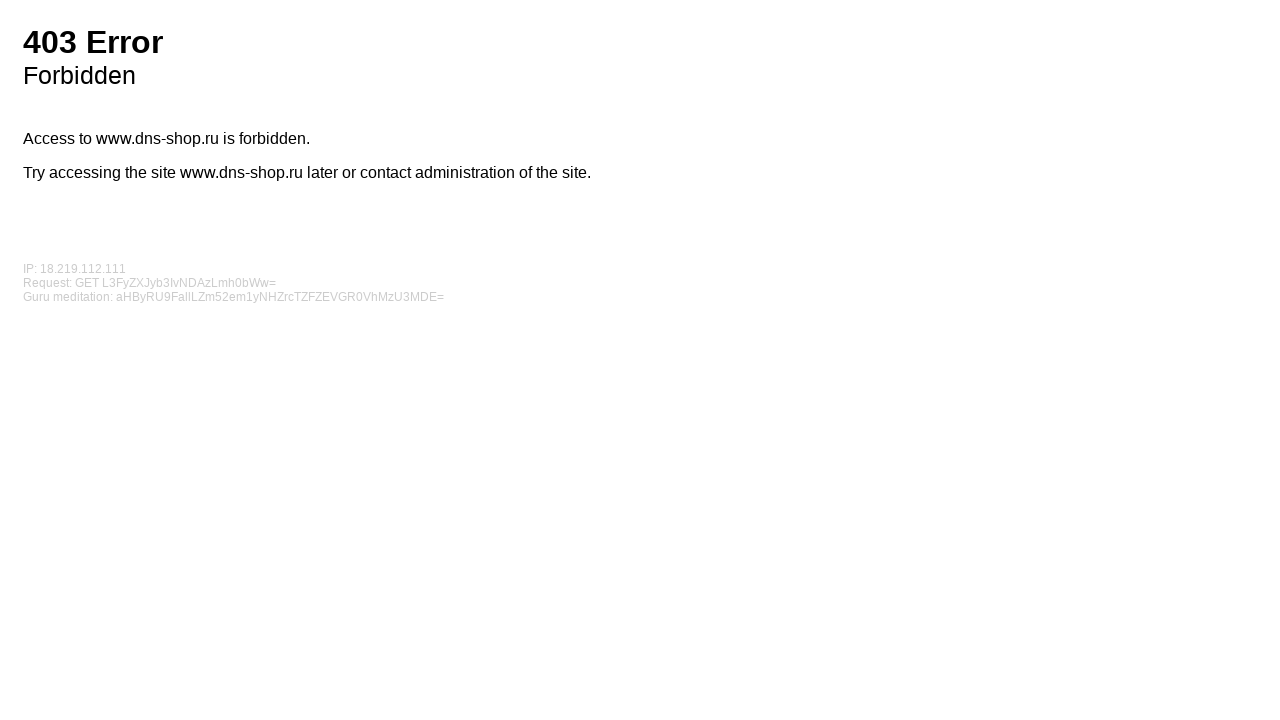